Tests the OFAC Sanctions Search functionality by entering a search term in the last name field, clicking the search button, and waiting for results to load.

Starting URL: https://sanctionssearch.ofac.treas.gov

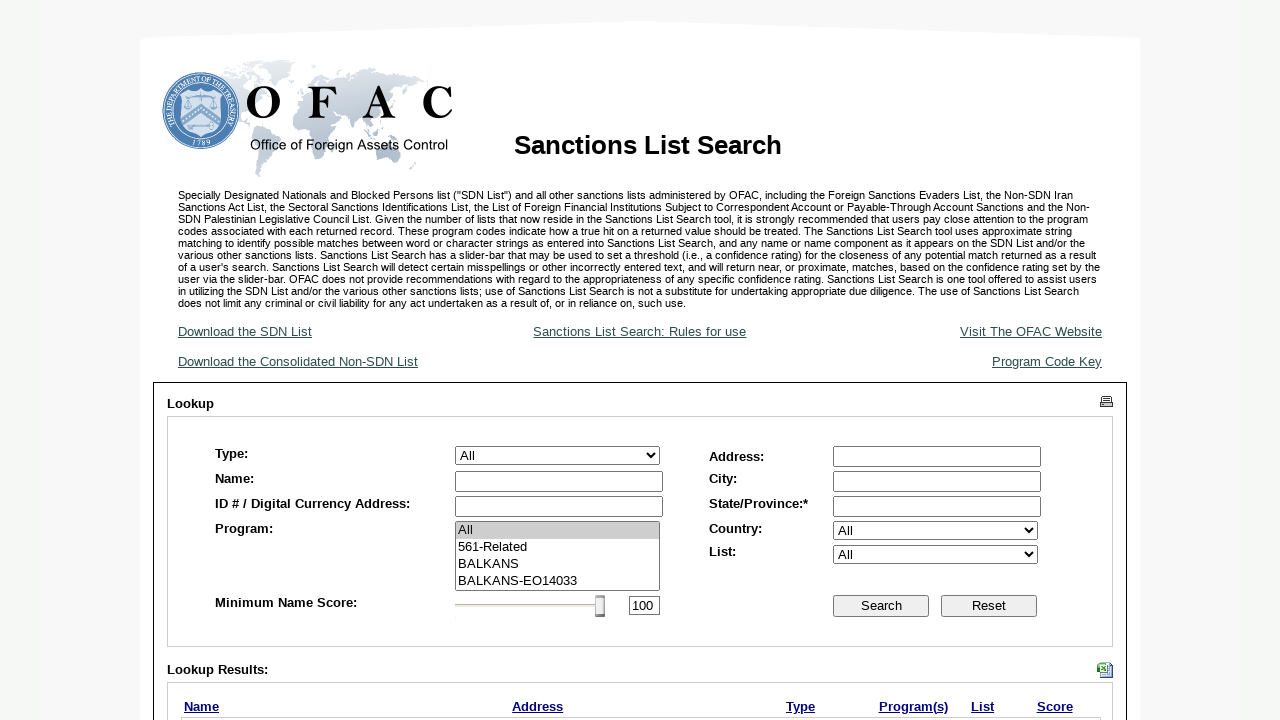

Filled last name search field with 'usa' on input[name='ctl00$MainContent$txtLastName']
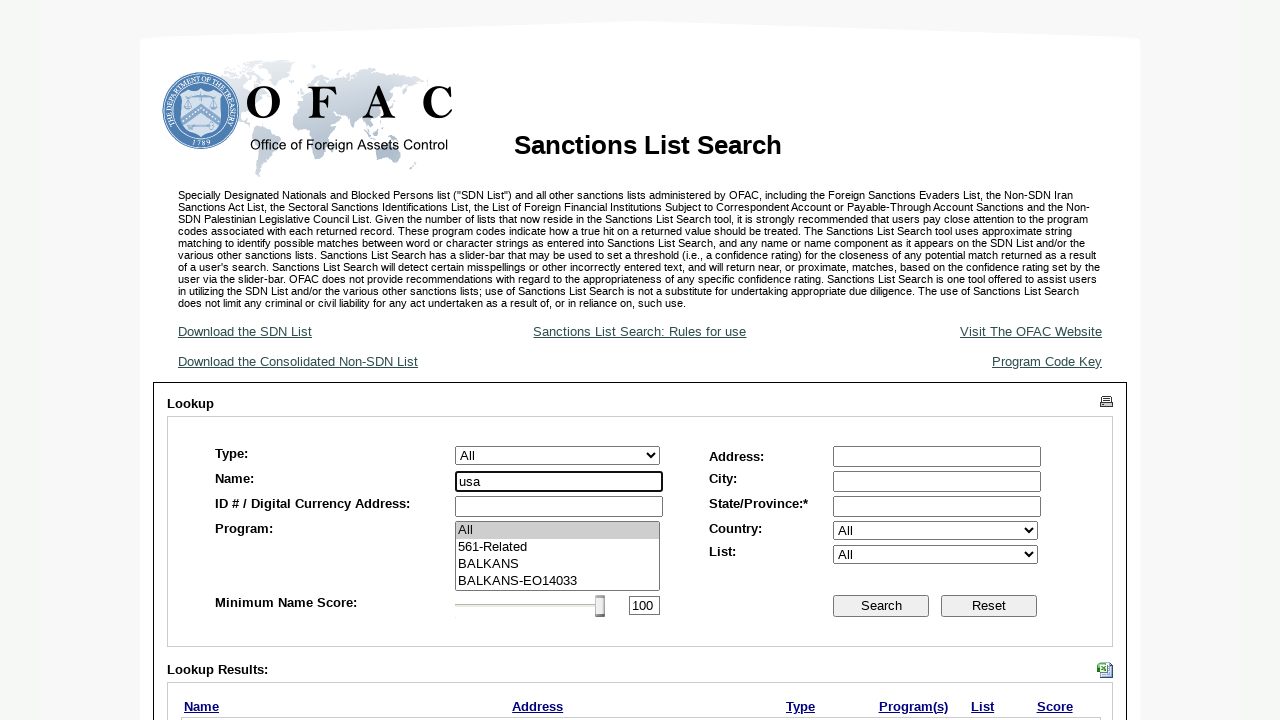

Clicked the search button at (881, 606) on input[name='ctl00$MainContent$btnSearch']
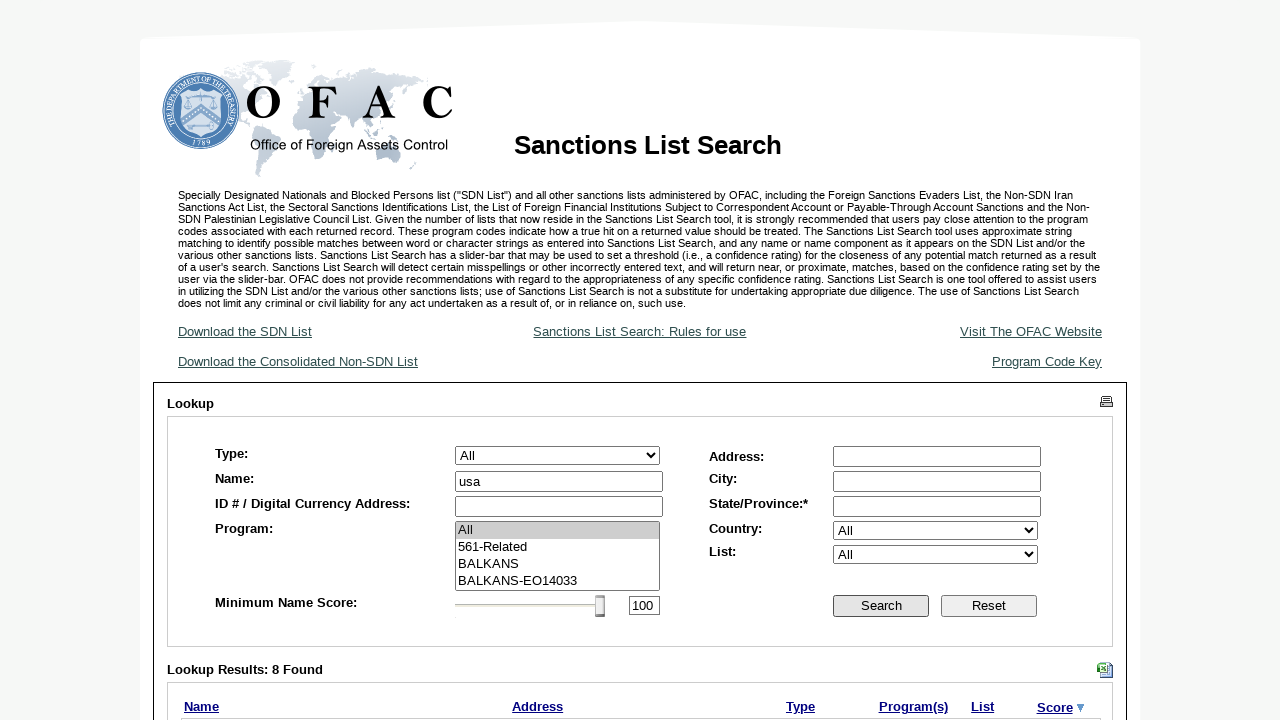

Search results table loaded and became visible
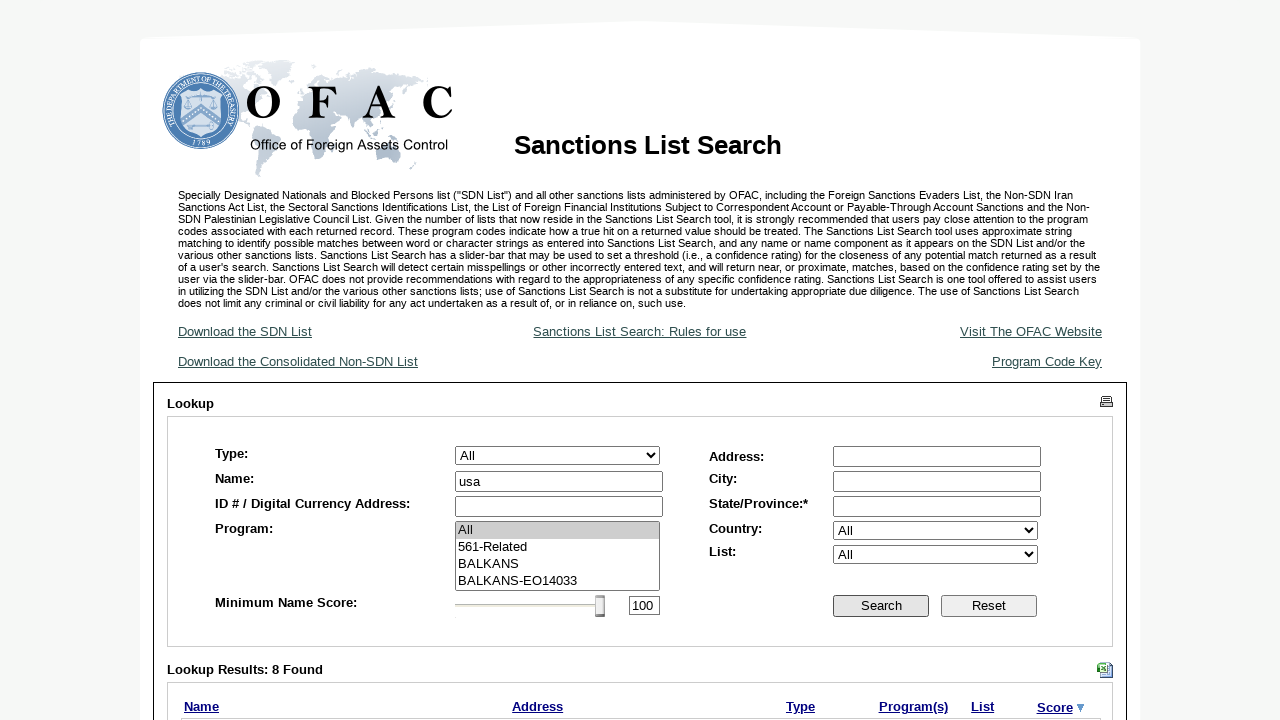

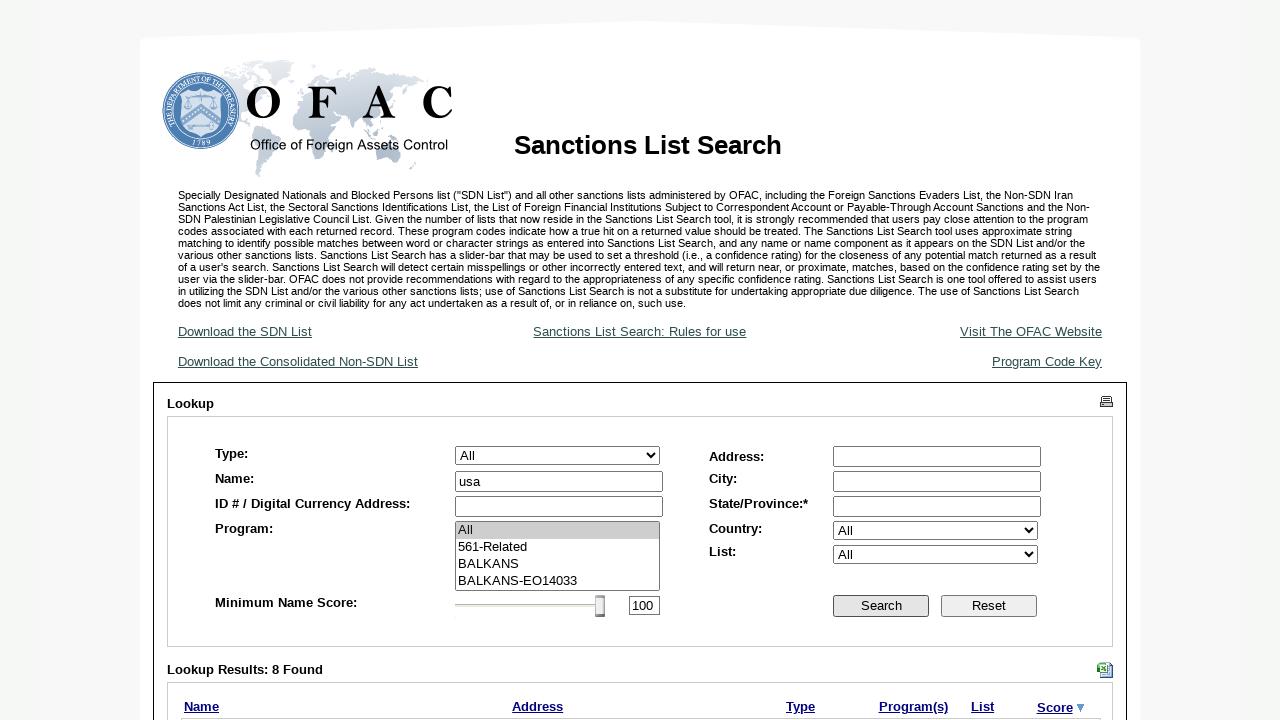